Tests navigation by clicking the "About Us" link and verifying the page changes

Starting URL: https://v1.training-support.net/

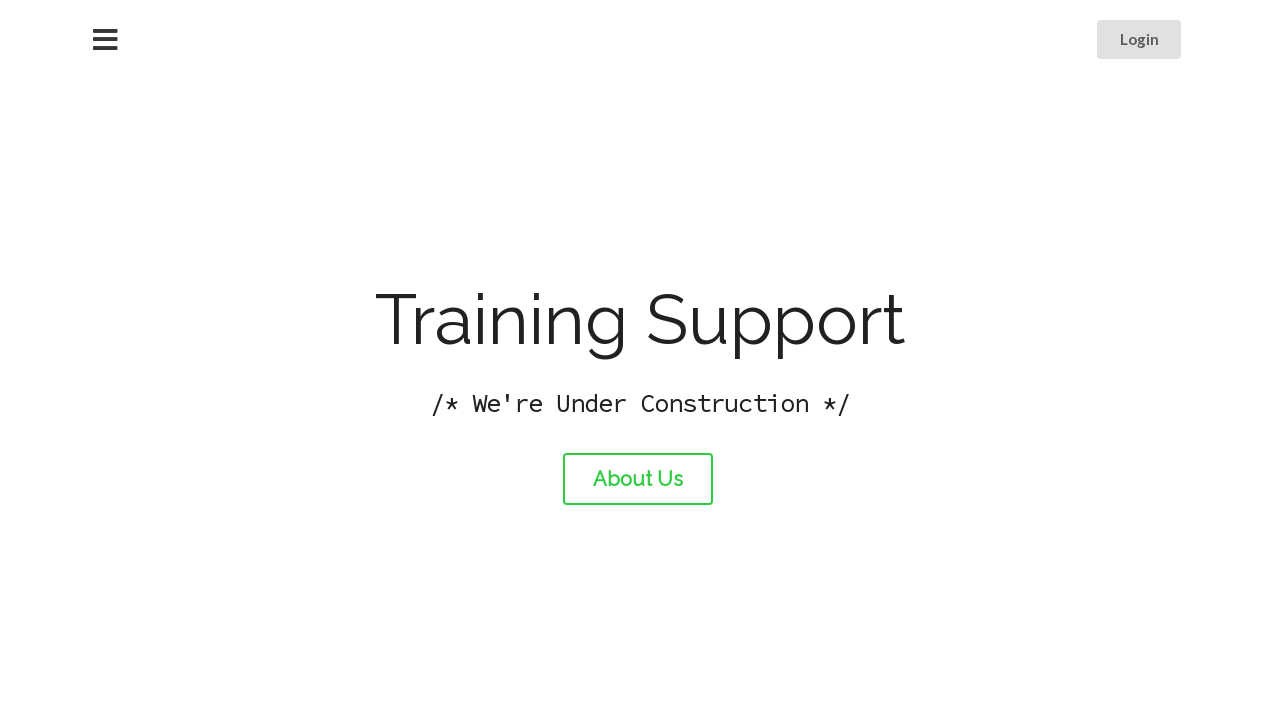

Clicked the 'About Us' link at (638, 479) on #about-link
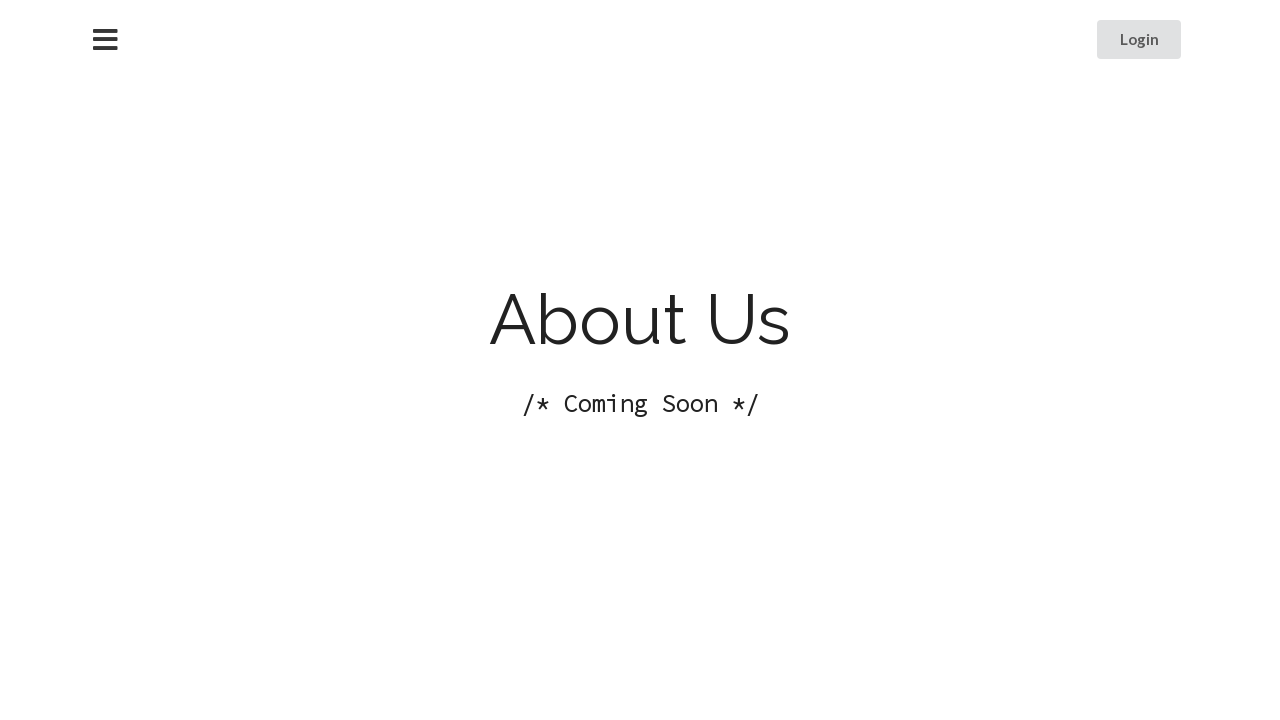

Waited for page load to complete after navigating to About Us
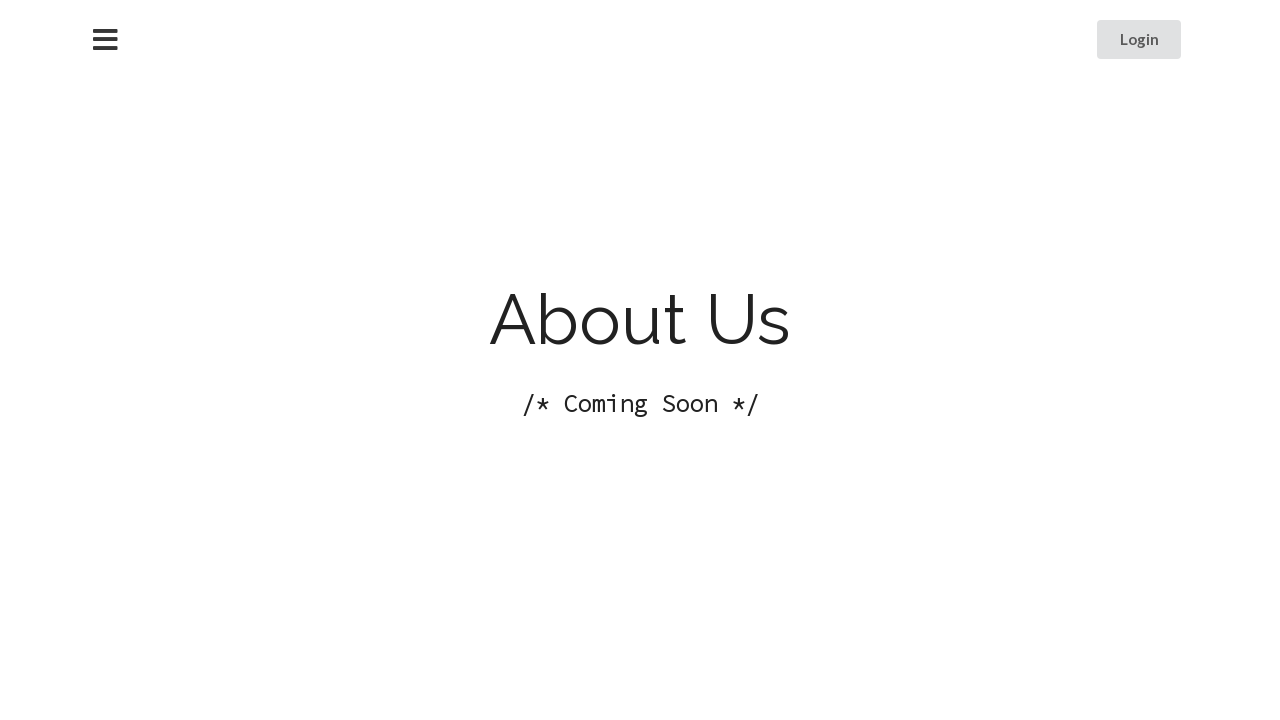

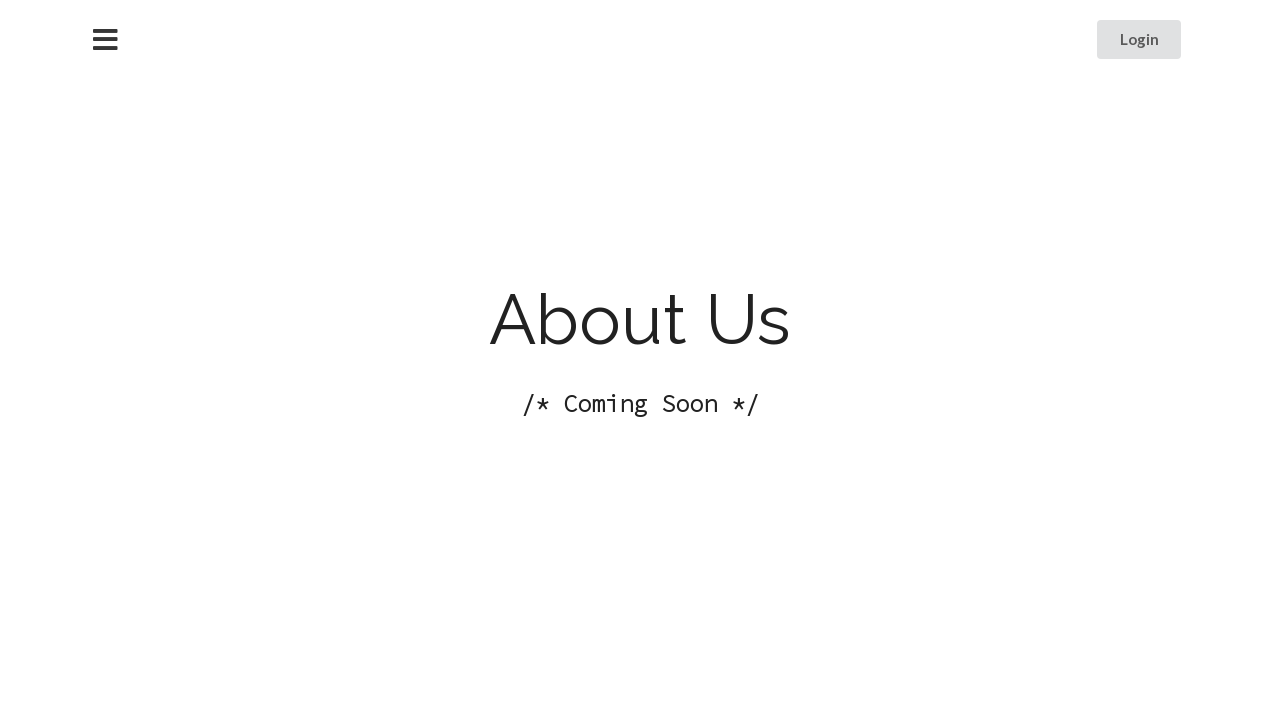